Tests a jQuery UI price range slider by dragging the minimum slider handle to the right and the maximum slider handle to the left to adjust the price range

Starting URL: https://www.jqueryscript.net/demo/Price-Range-Slider-jQuery-UI/

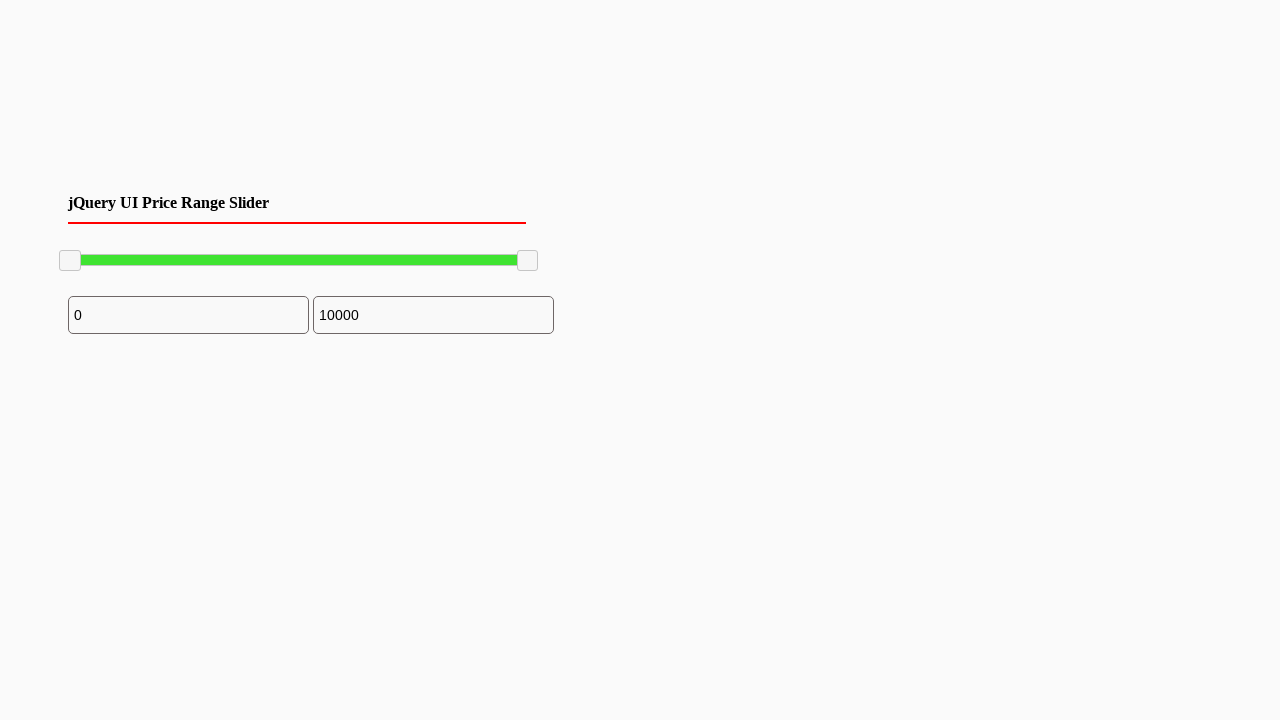

Located the minimum slider handle
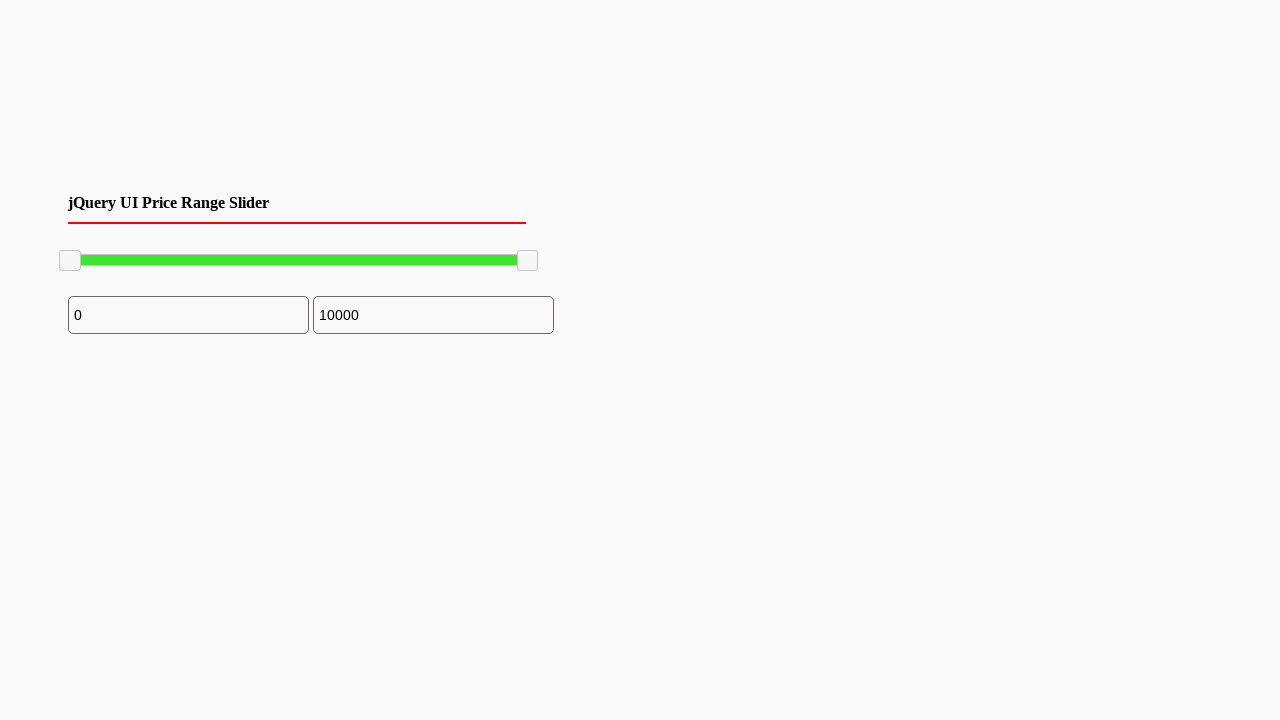

Retrieved bounding box of minimum slider handle
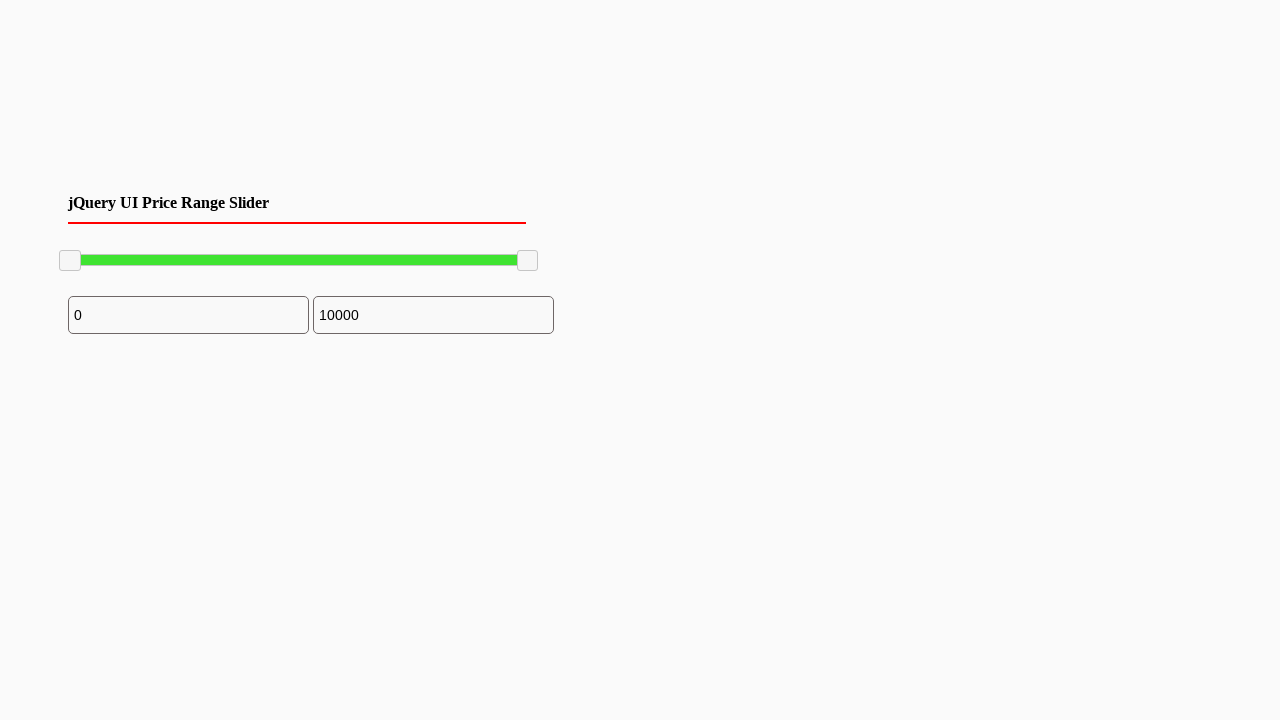

Moved mouse to center of minimum slider handle at (70, 261)
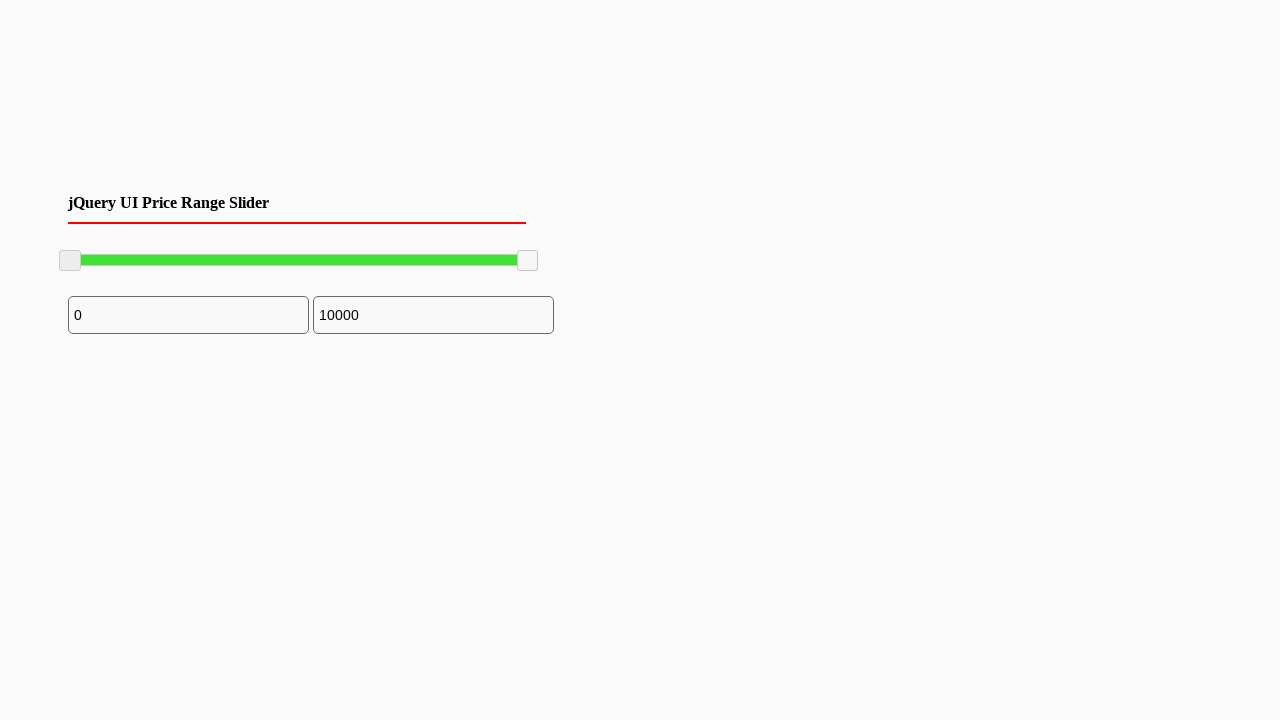

Pressed mouse button down on minimum slider handle at (70, 261)
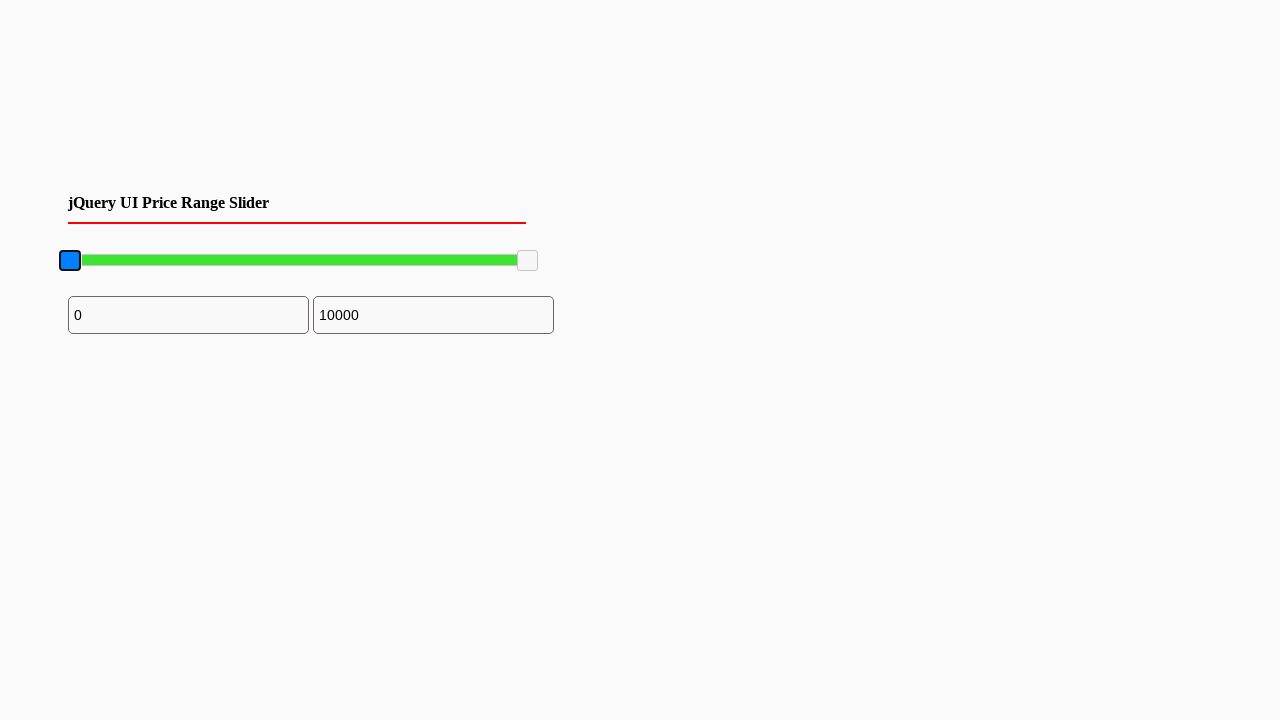

Dragged minimum slider handle 100 pixels to the right at (170, 261)
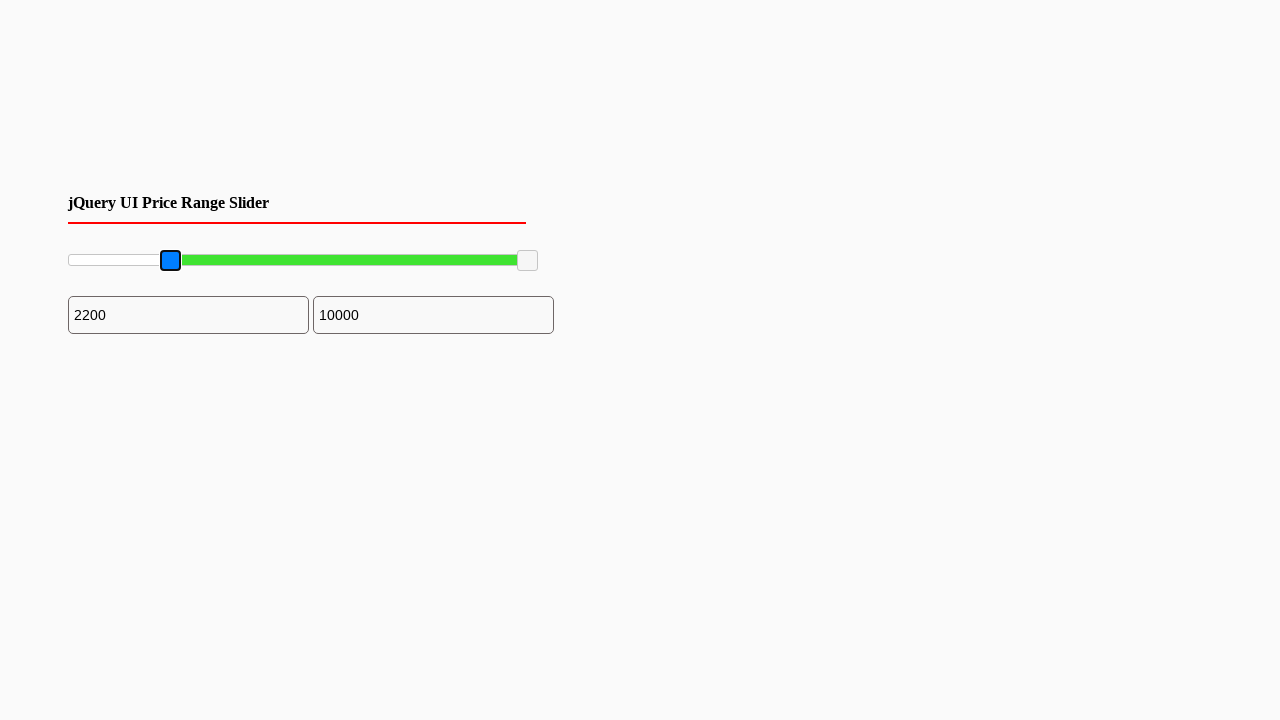

Released mouse button to complete minimum slider drag at (170, 261)
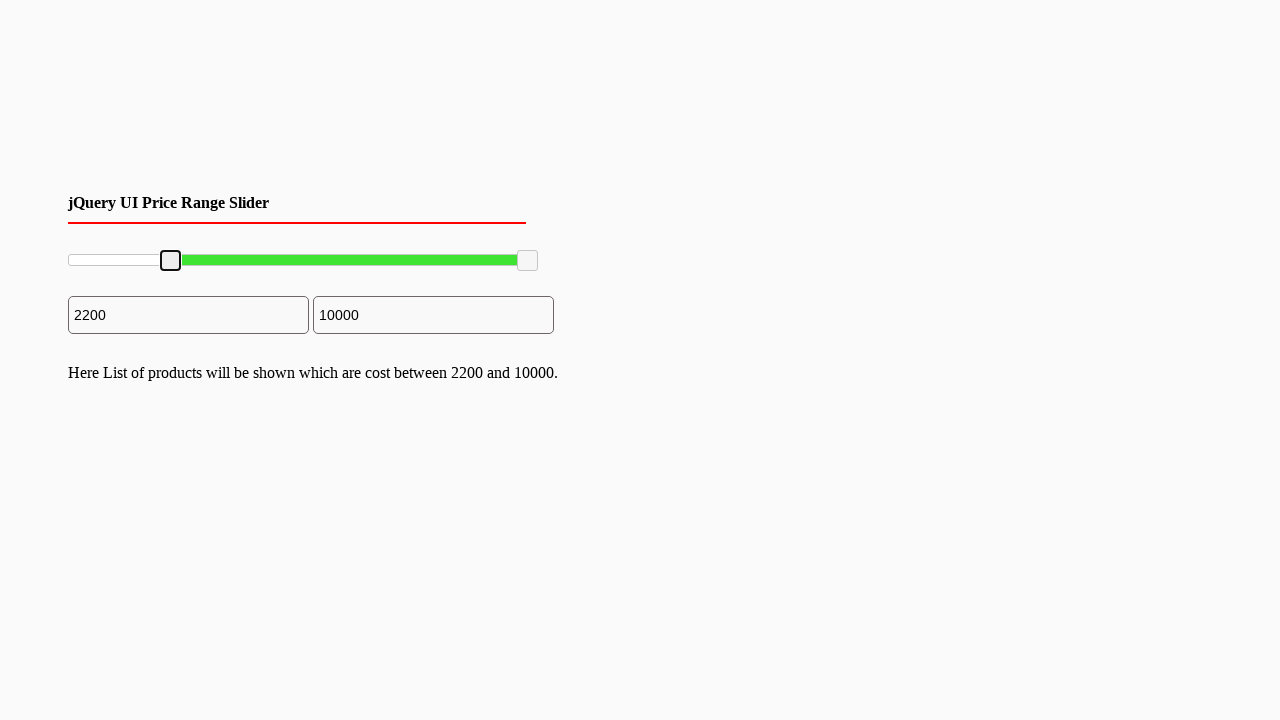

Located the maximum slider handle
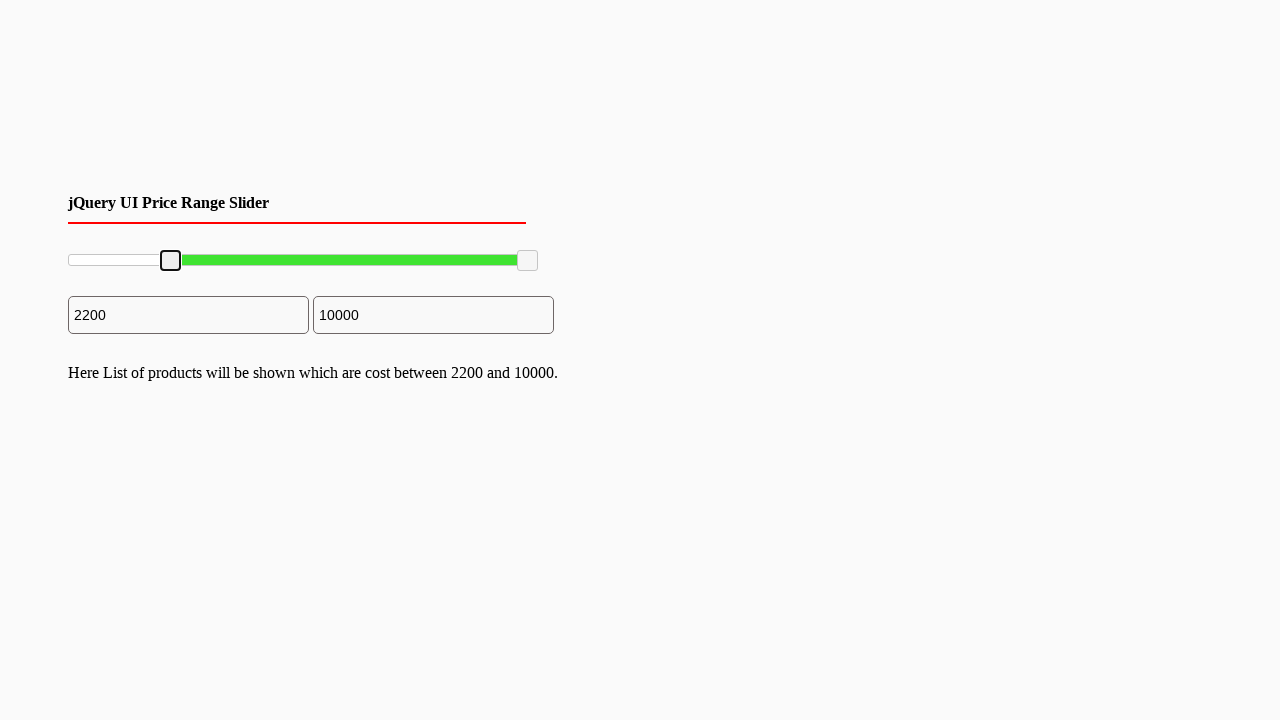

Retrieved bounding box of maximum slider handle
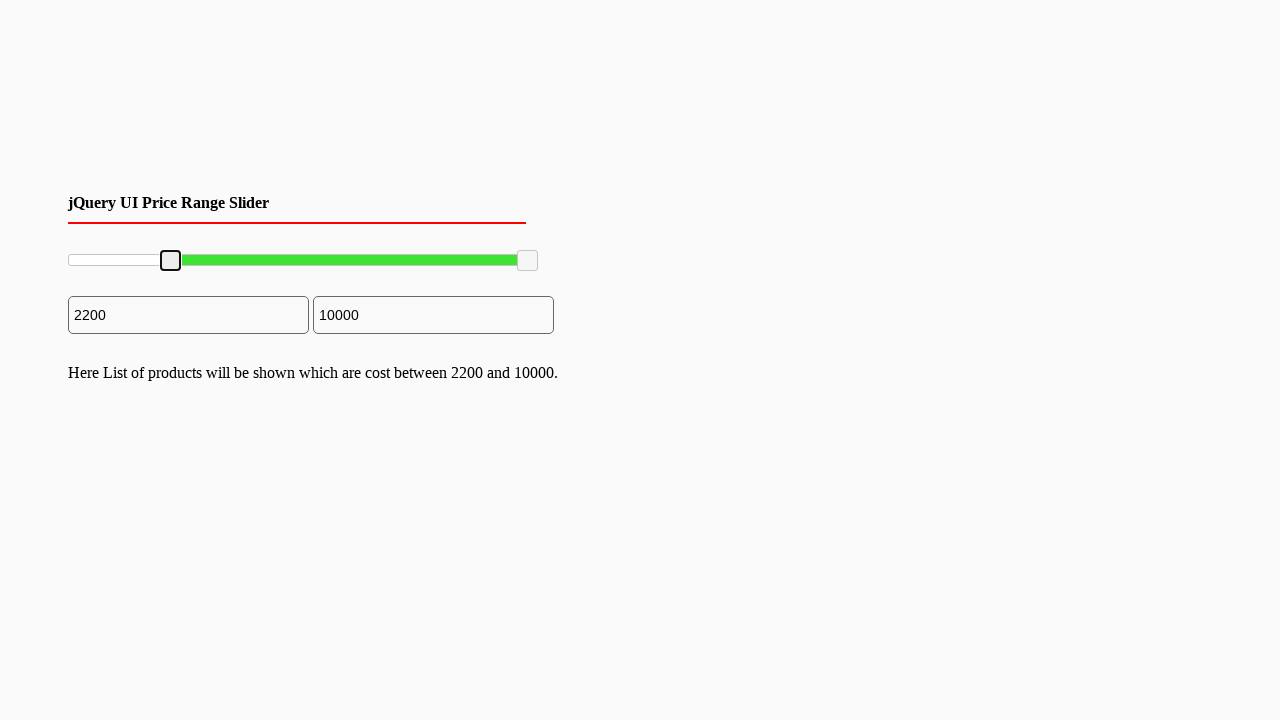

Moved mouse to center of maximum slider handle at (528, 261)
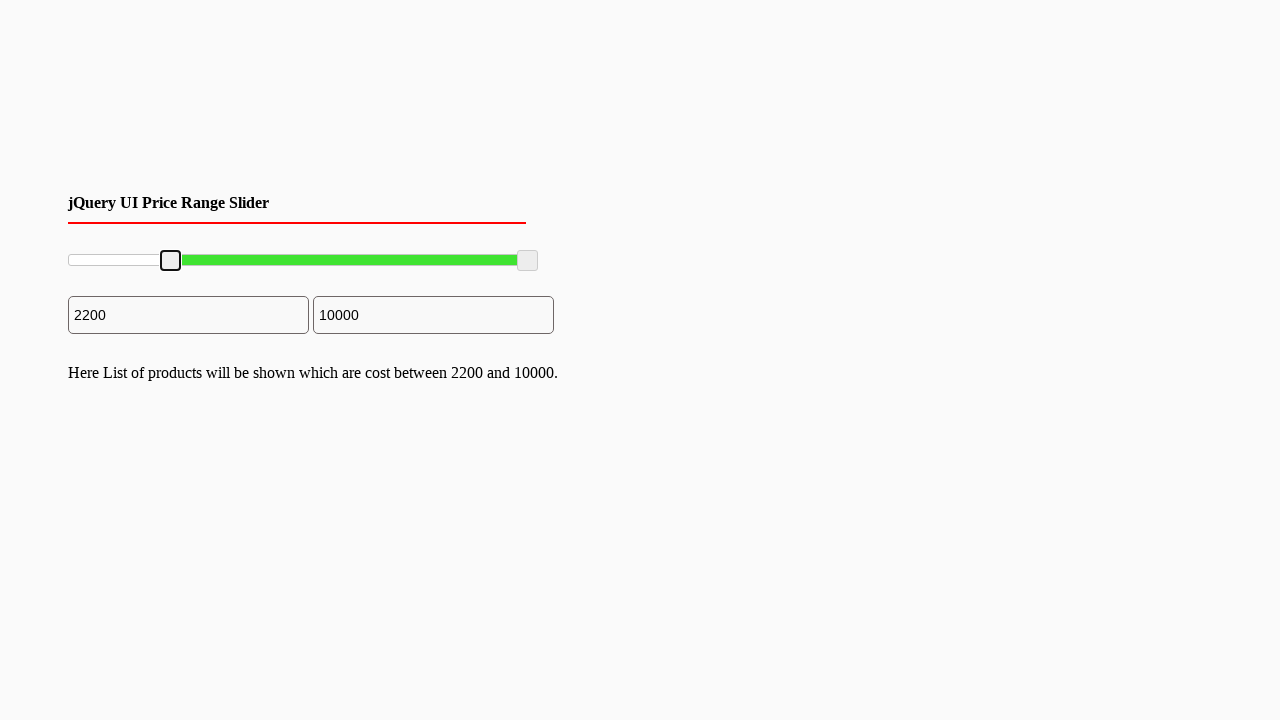

Pressed mouse button down on maximum slider handle at (528, 261)
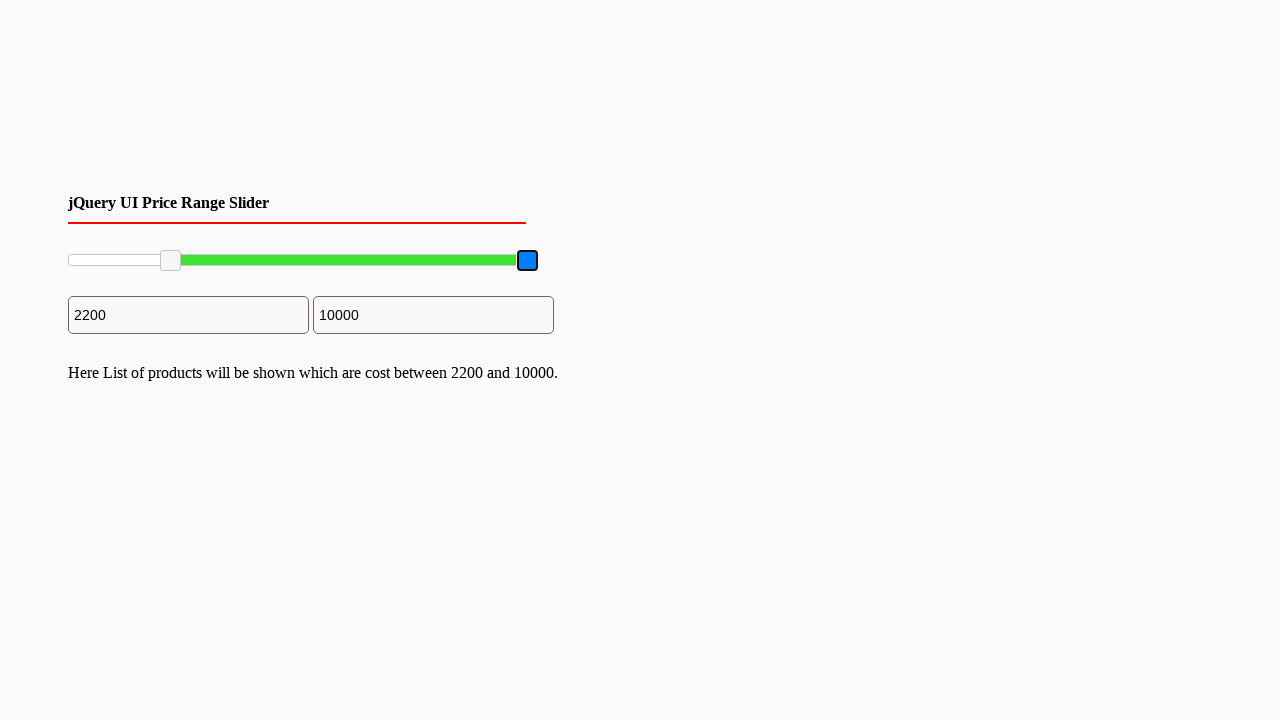

Dragged maximum slider handle 170 pixels to the left at (358, 261)
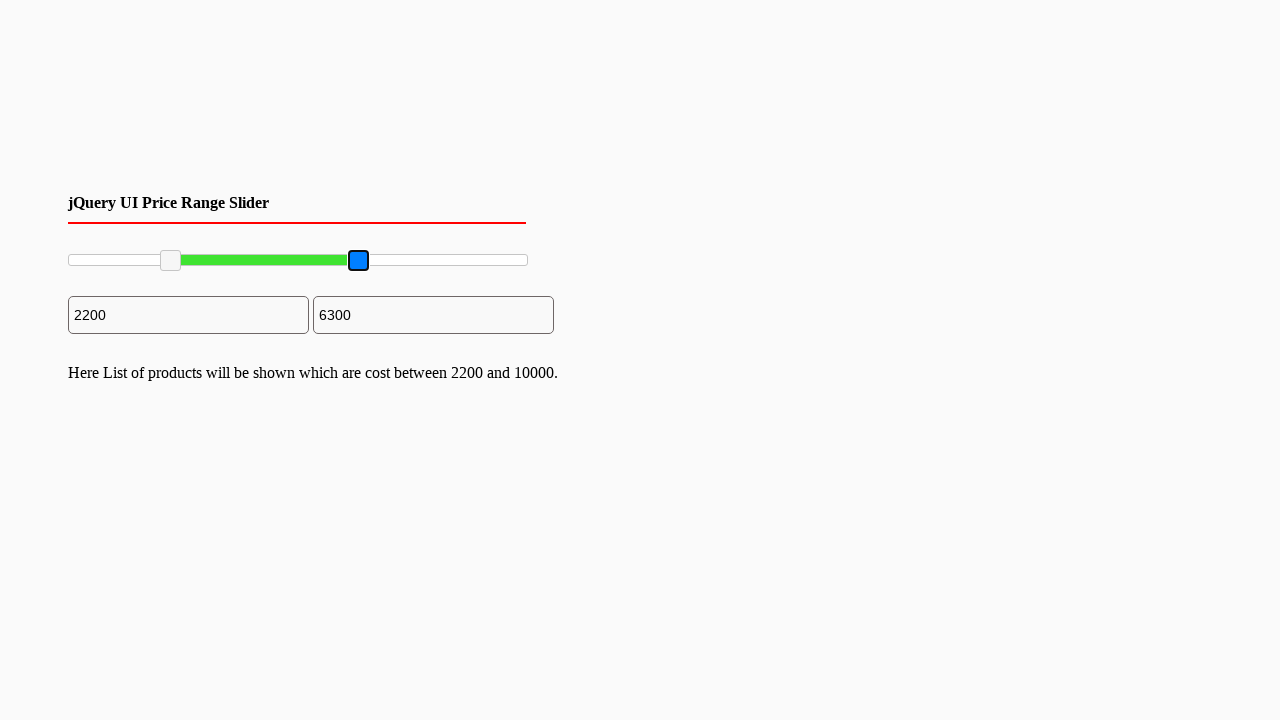

Released mouse button to complete maximum slider drag at (358, 261)
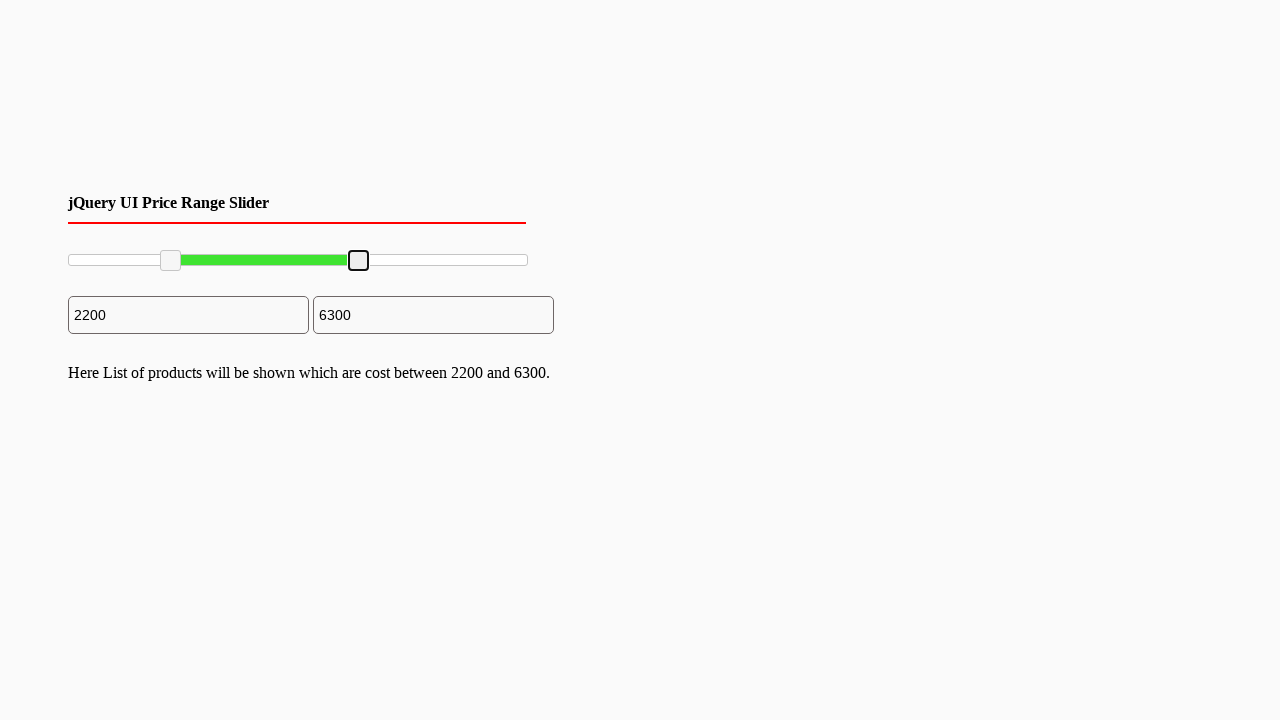

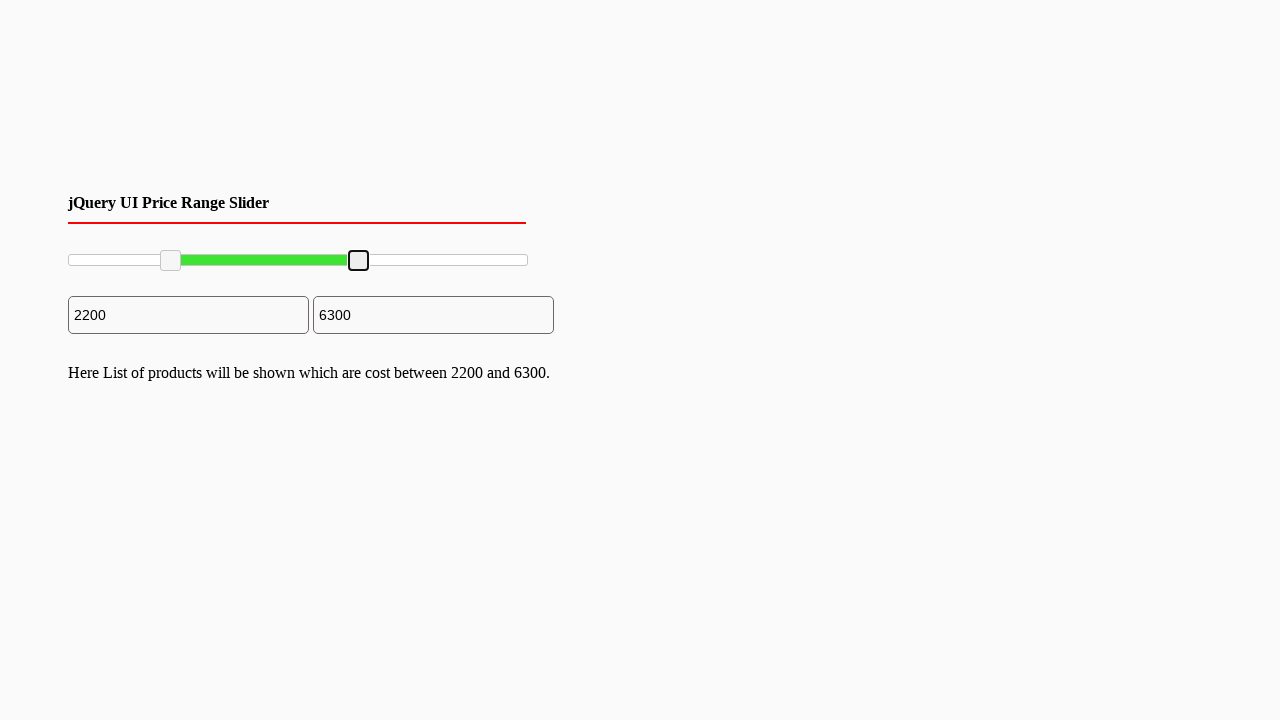